Tests alert handling functionality by clicking a button that triggers an alert, accepting it, and then verifying the page content

Starting URL: https://letcode.in/waits

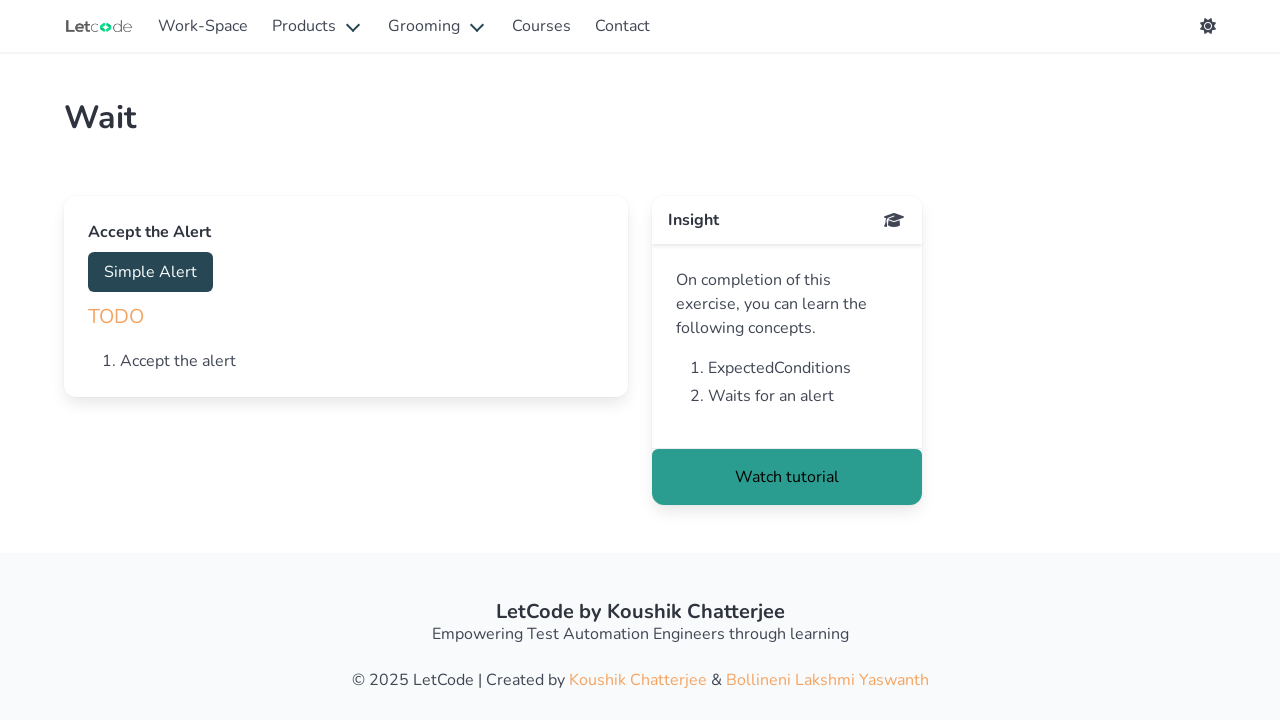

Navigated to alert handling test page
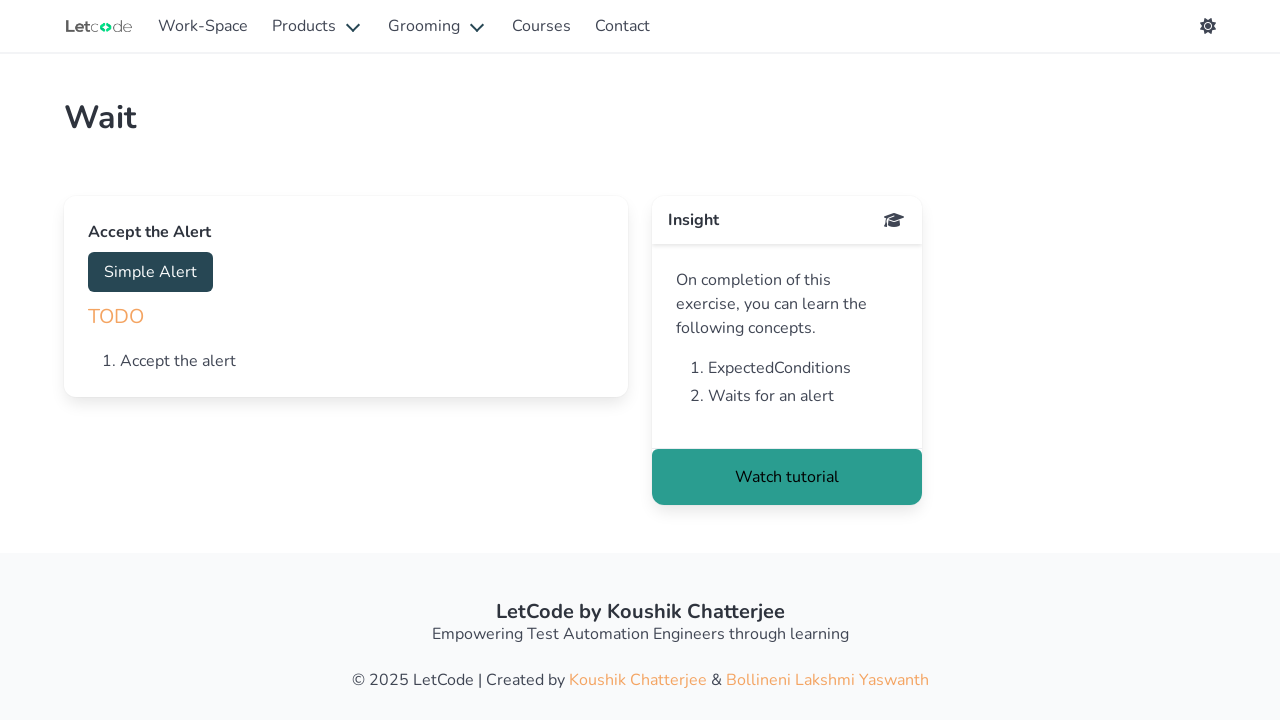

Clicked button to trigger alert at (150, 272) on #accept
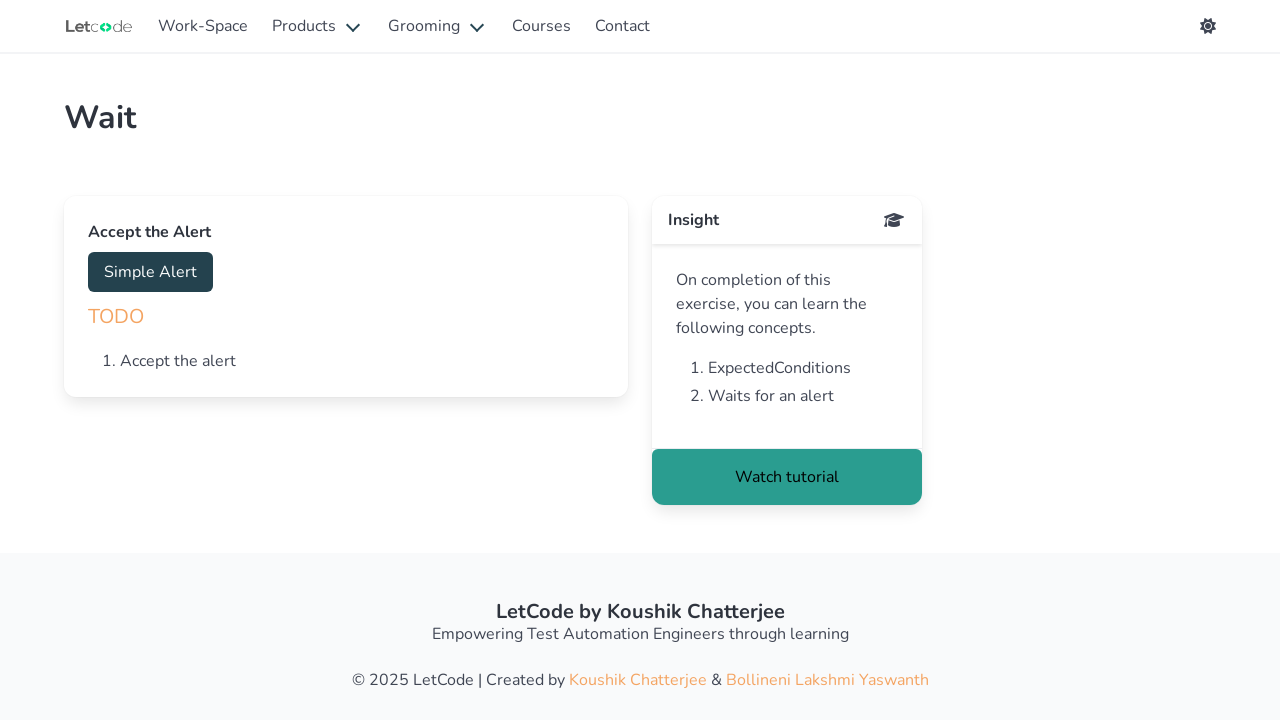

Set up dialog handler to accept alert
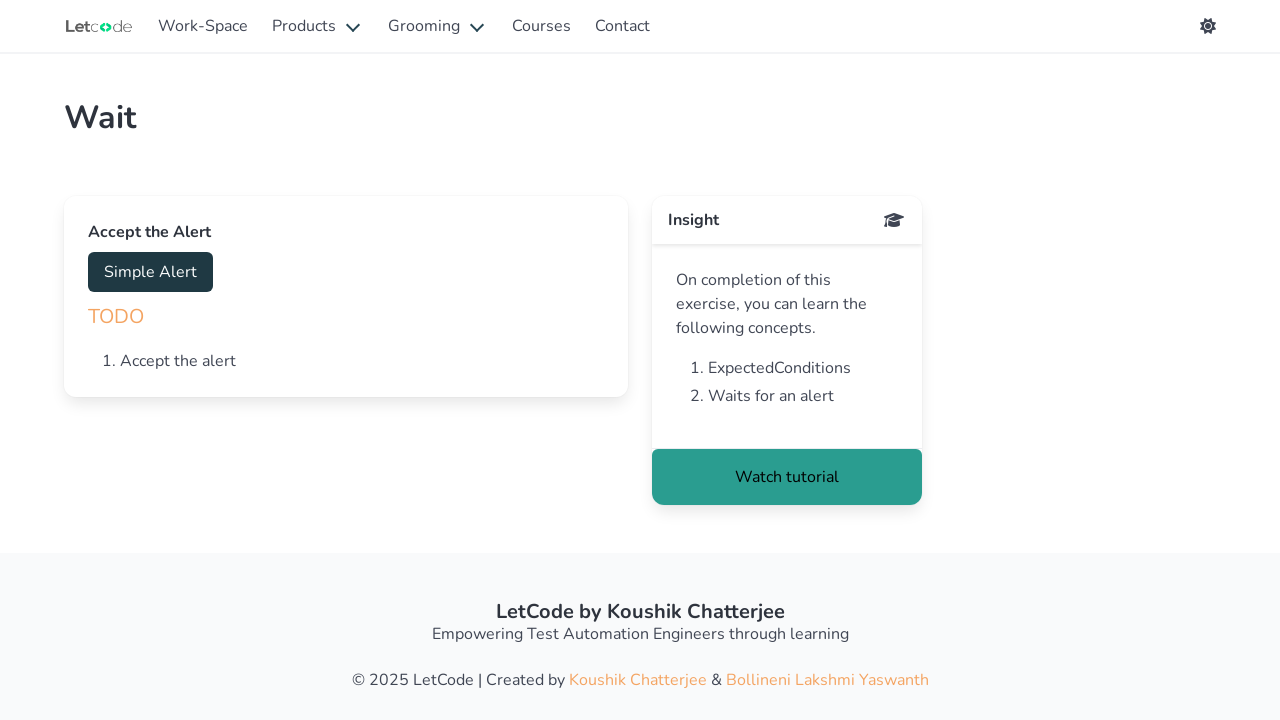

Page returned to normal state after alert acceptance
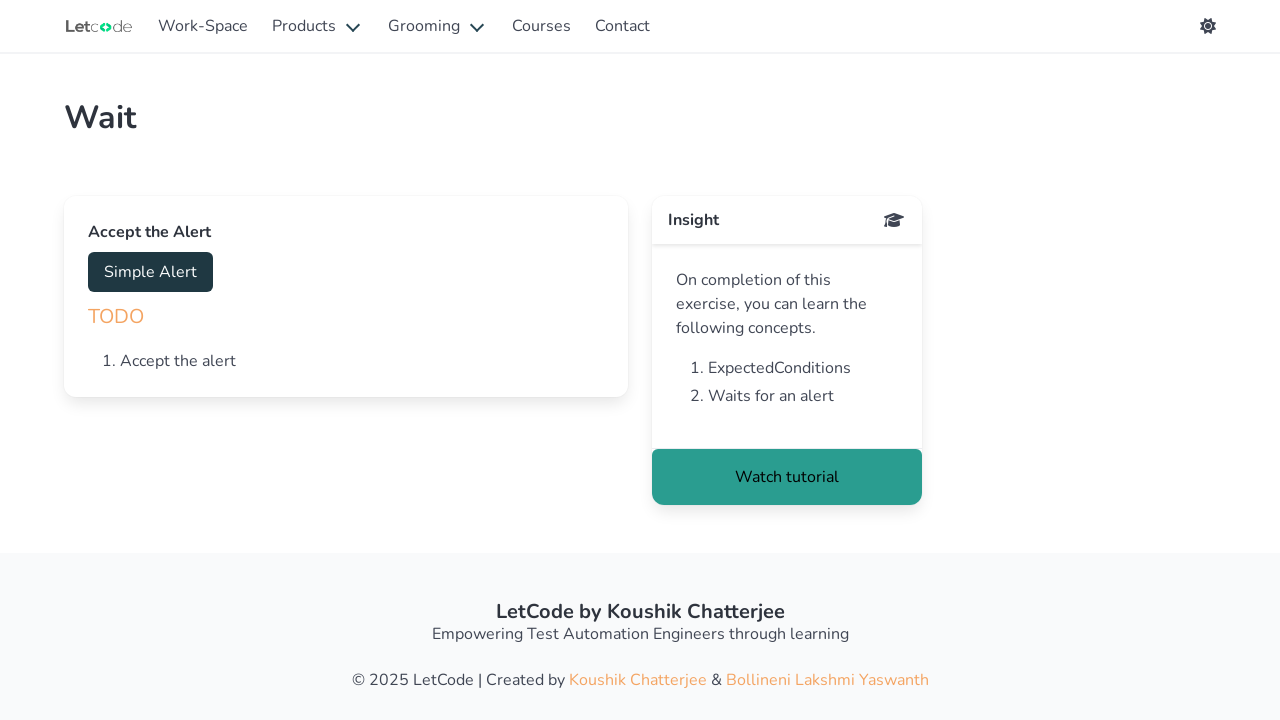

Retrieved page heading text: 'Wait'
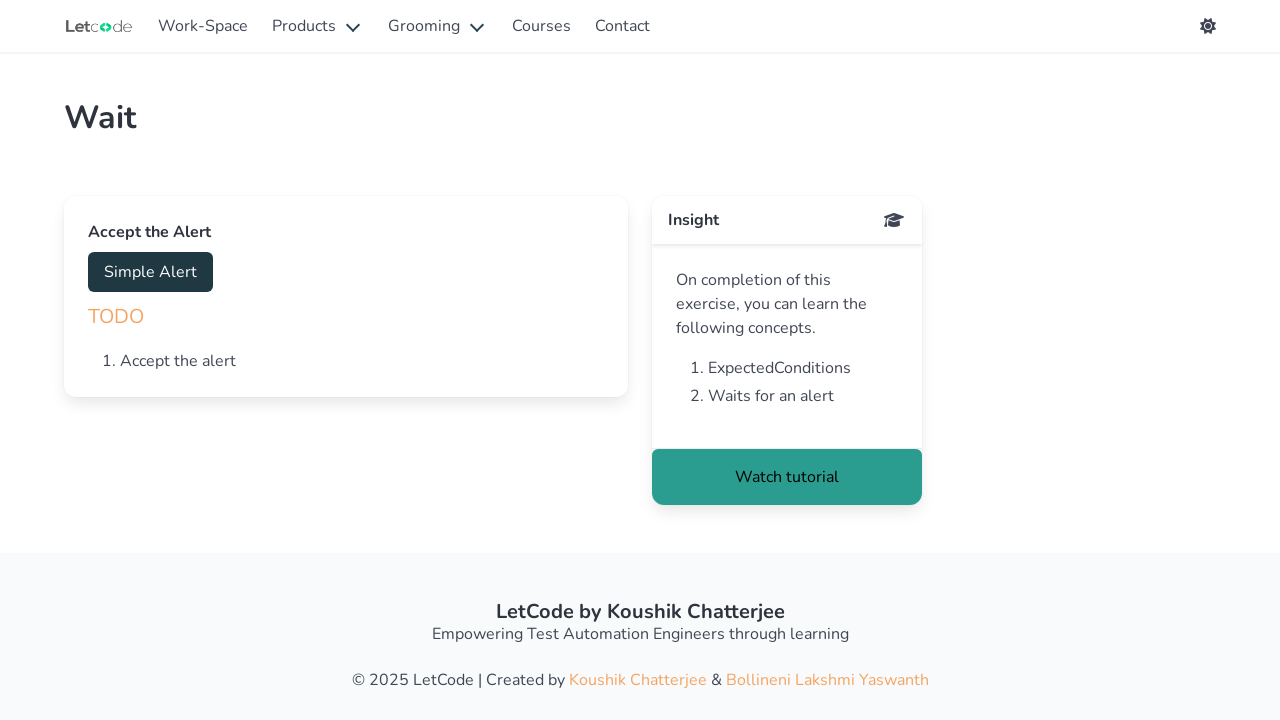

Printed page heading: Wait
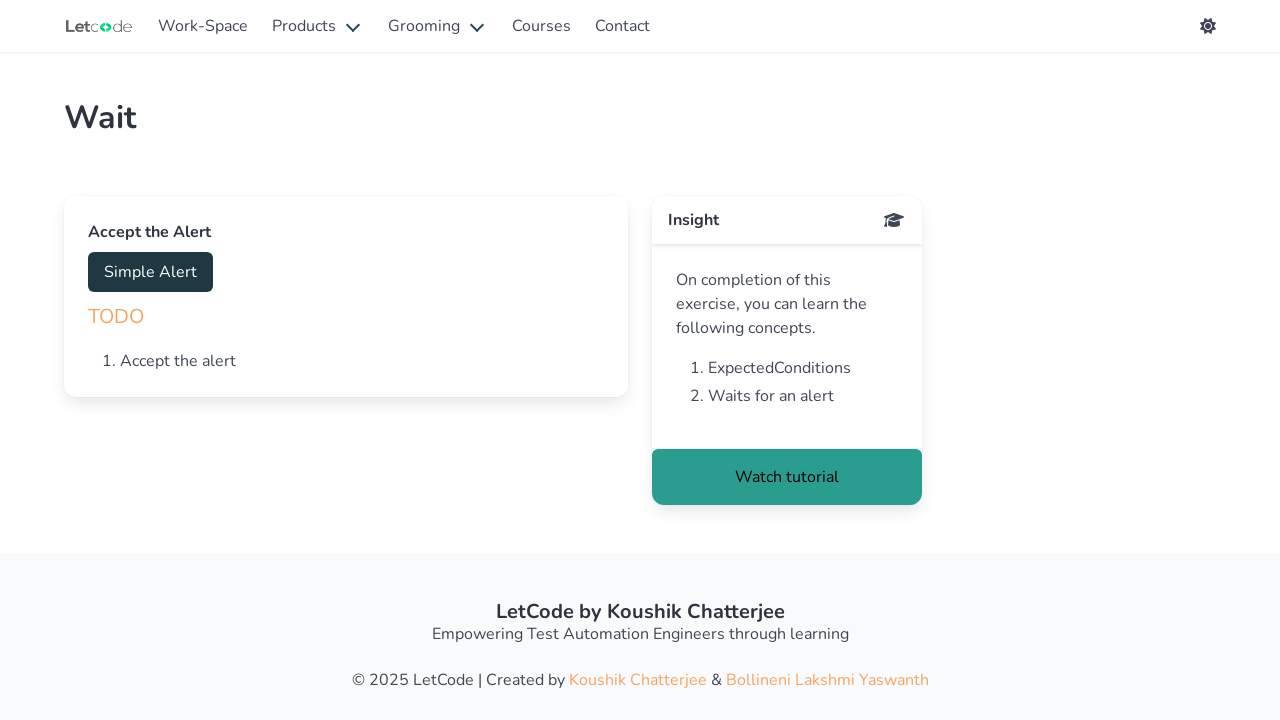

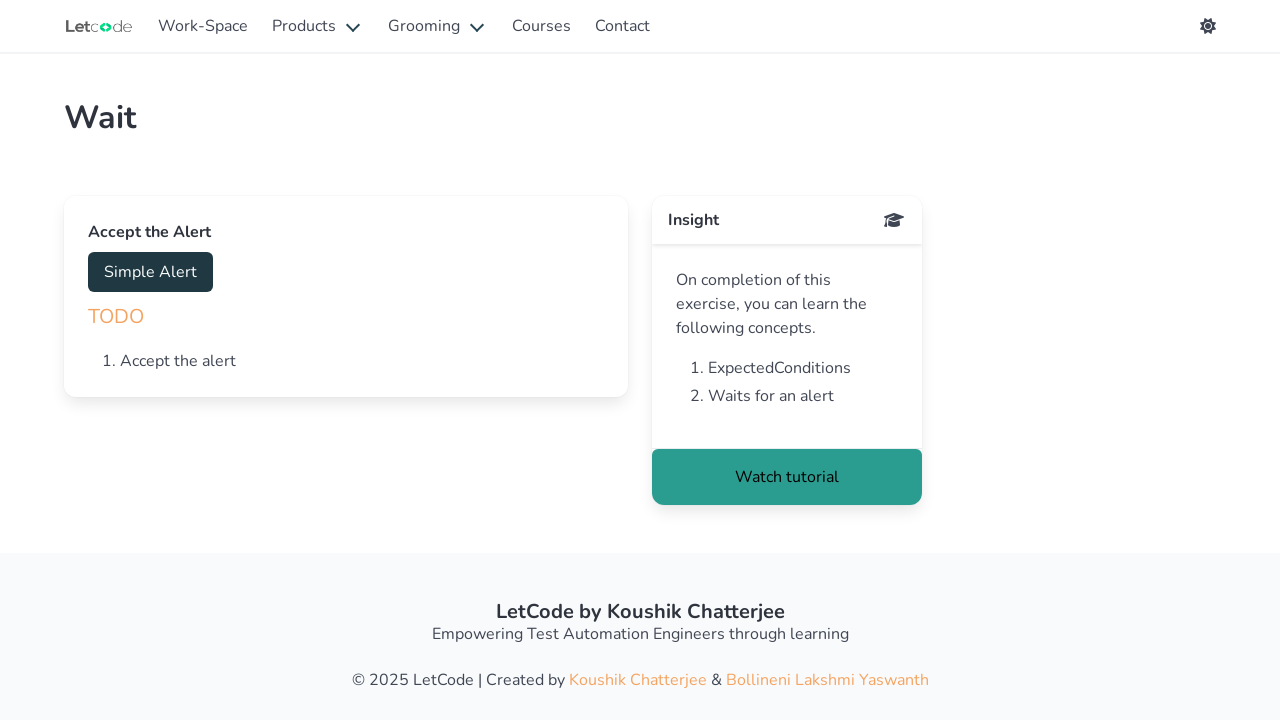